Tests jQuery UI draggable functionality by dragging an element horizontally by 100 pixels

Starting URL: https://jqueryui.com/draggable/

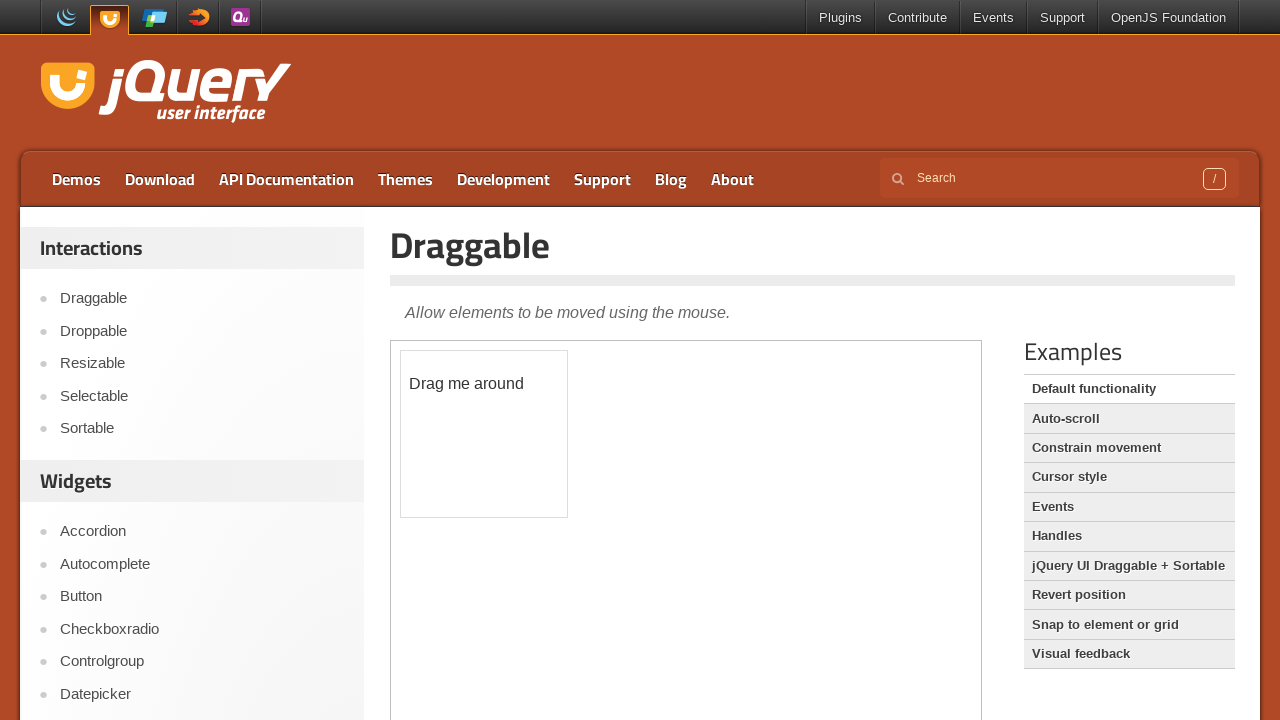

Located the iframe containing the draggable demo
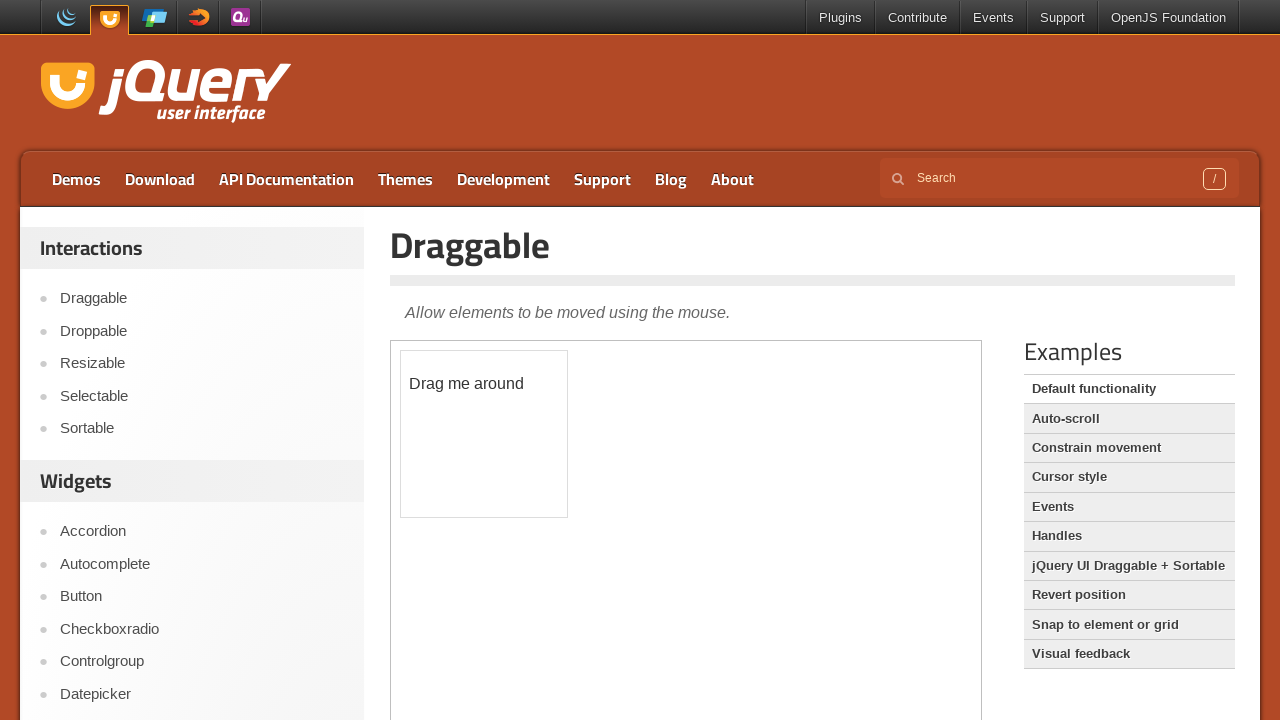

Located the draggable element with ID 'draggable'
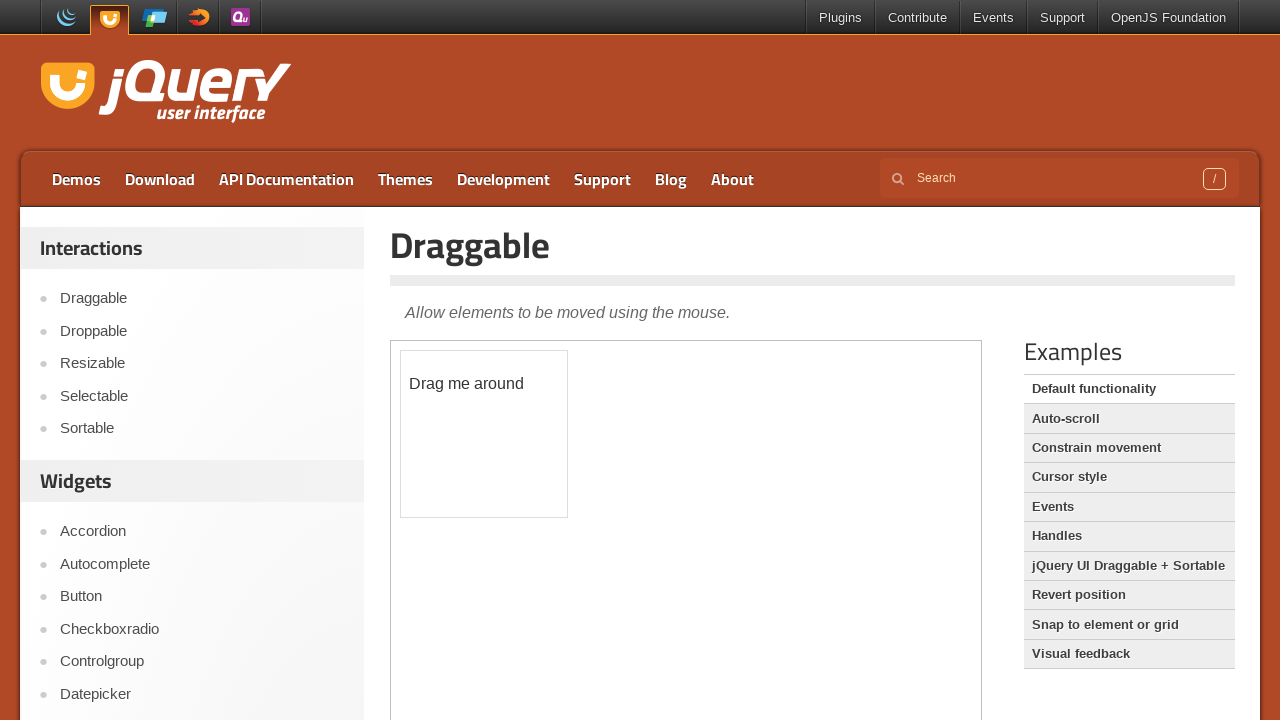

Retrieved bounding box of the draggable element
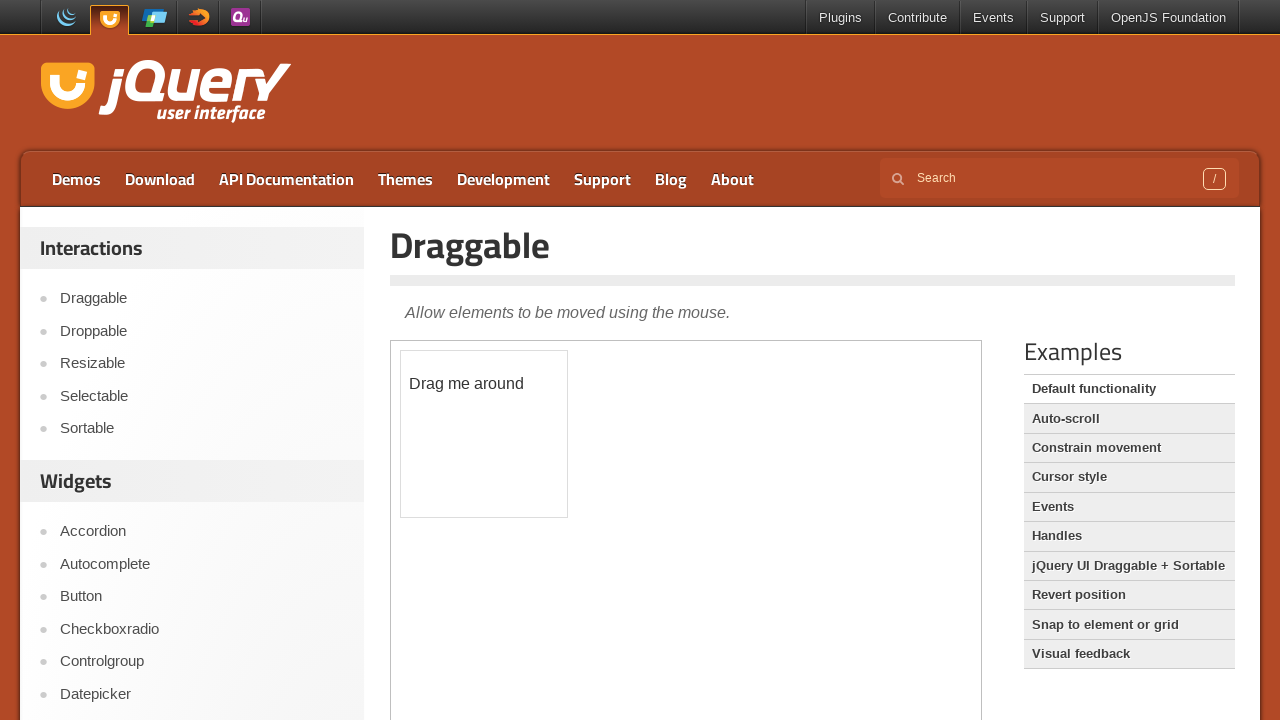

Moved mouse to the center of the draggable element at (484, 434)
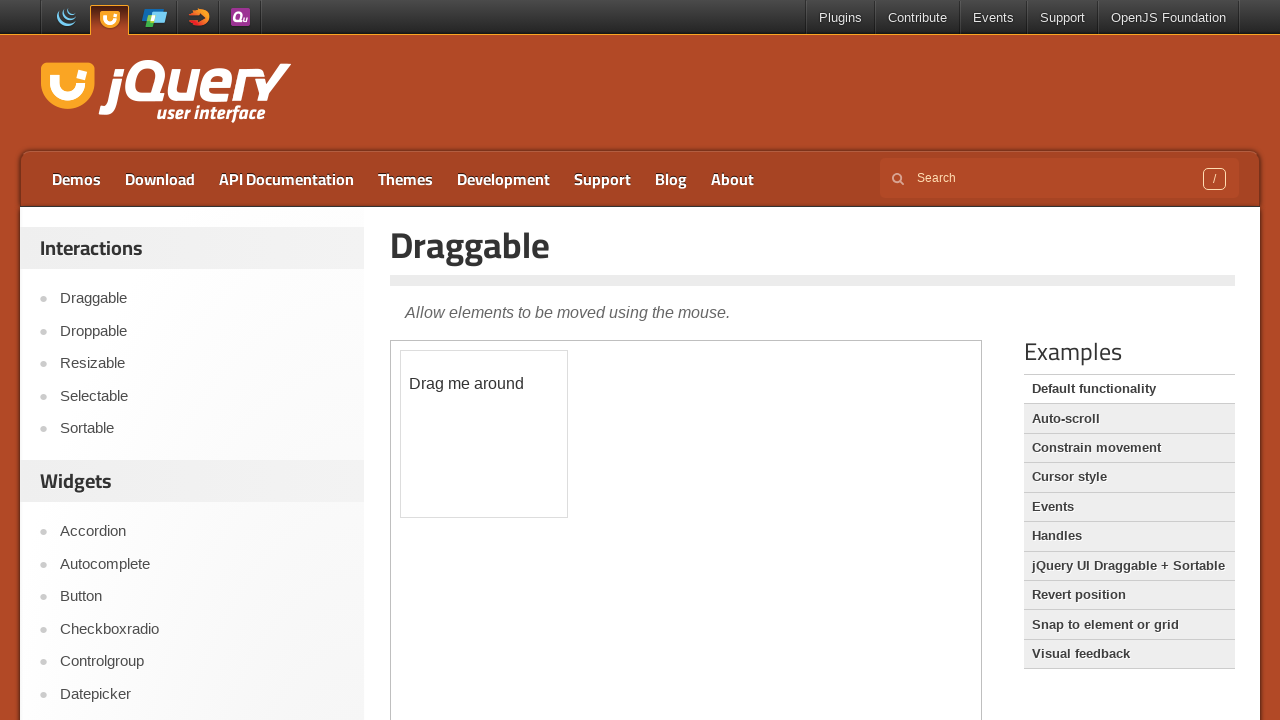

Pressed mouse button down to start dragging at (484, 434)
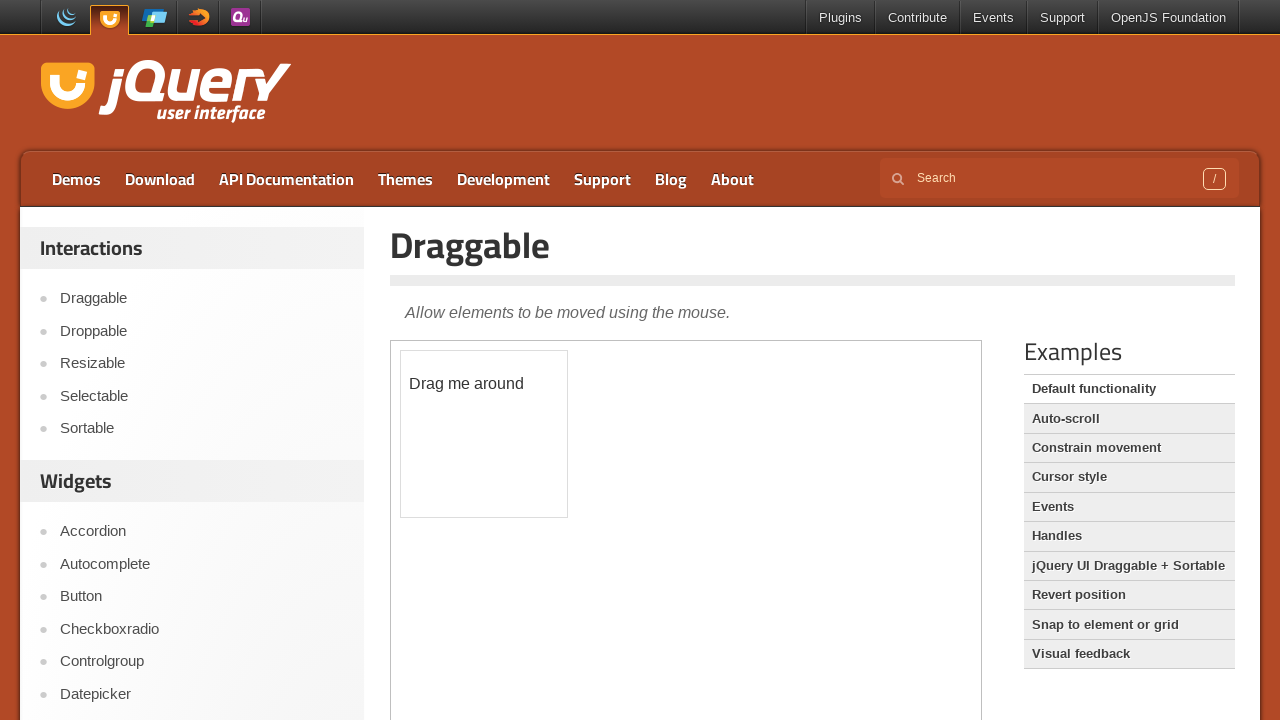

Dragged the element 100 pixels to the right at (584, 434)
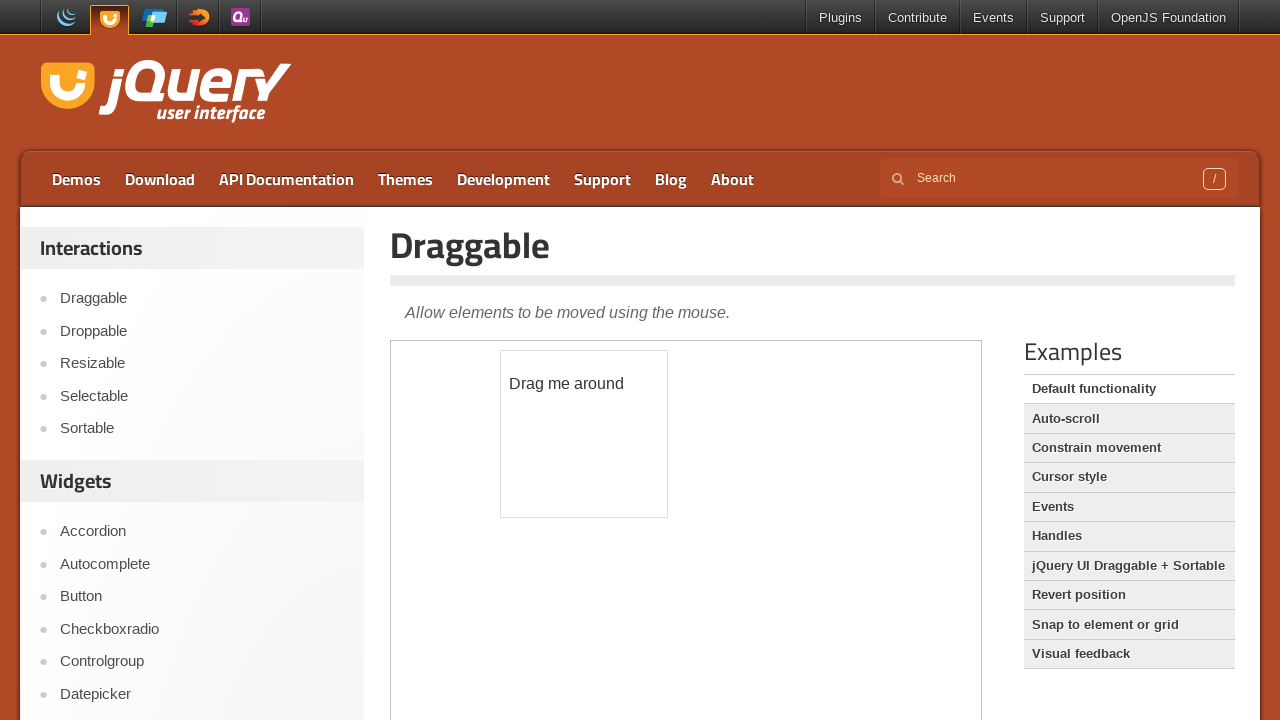

Released mouse button to complete the drag operation at (584, 434)
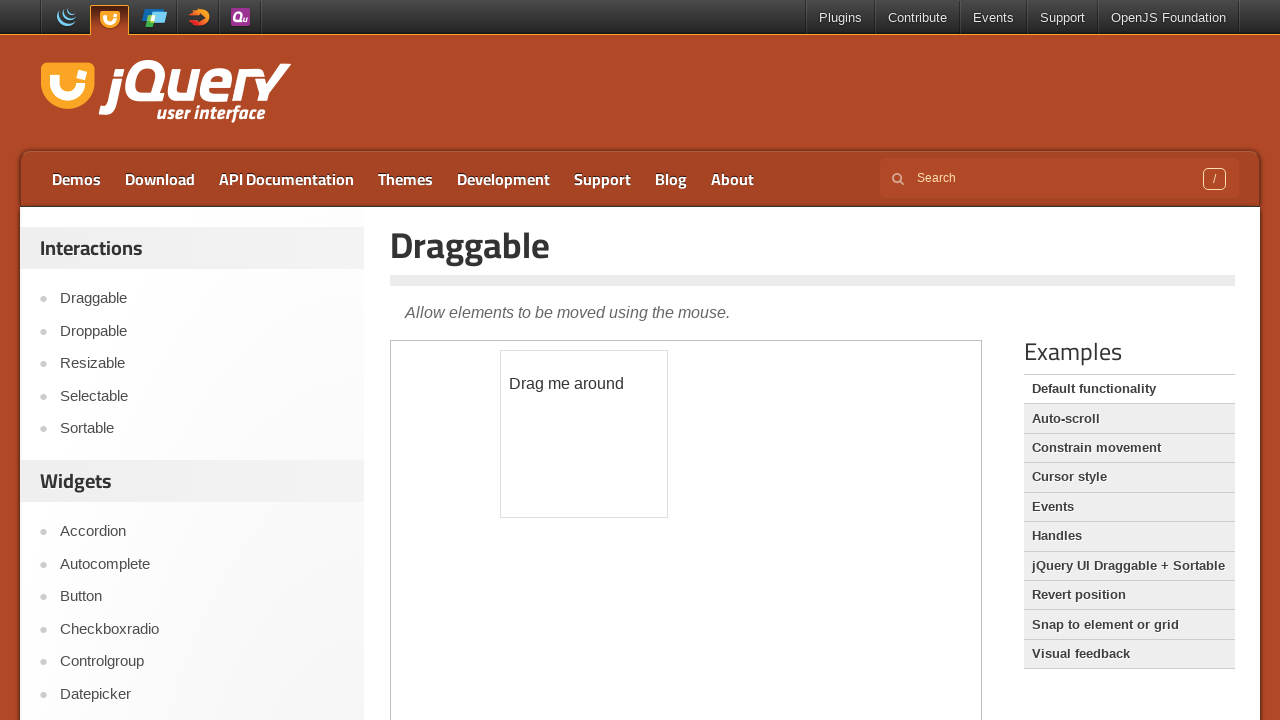

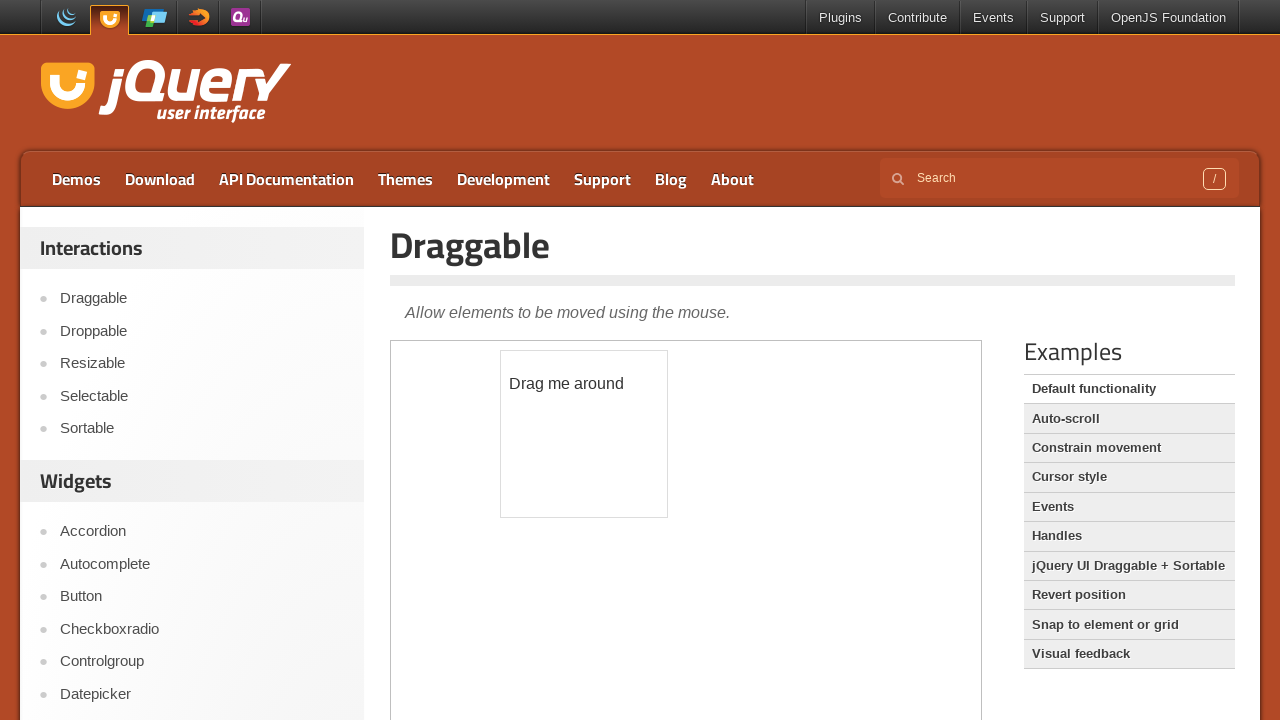